Tests drag and drop functionality by dragging an element from source to destination and verifying the drop was successful

Starting URL: https://jqueryui.com/resources/demos/droppable/default.html

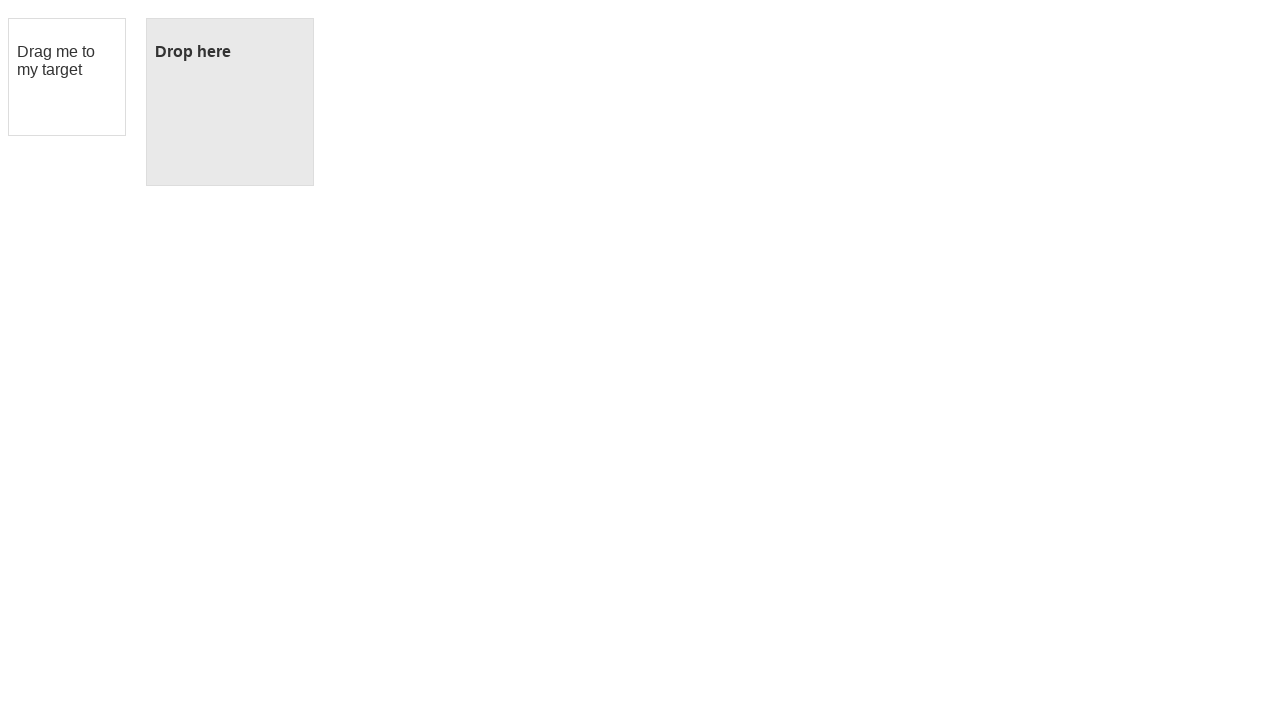

Located draggable source element
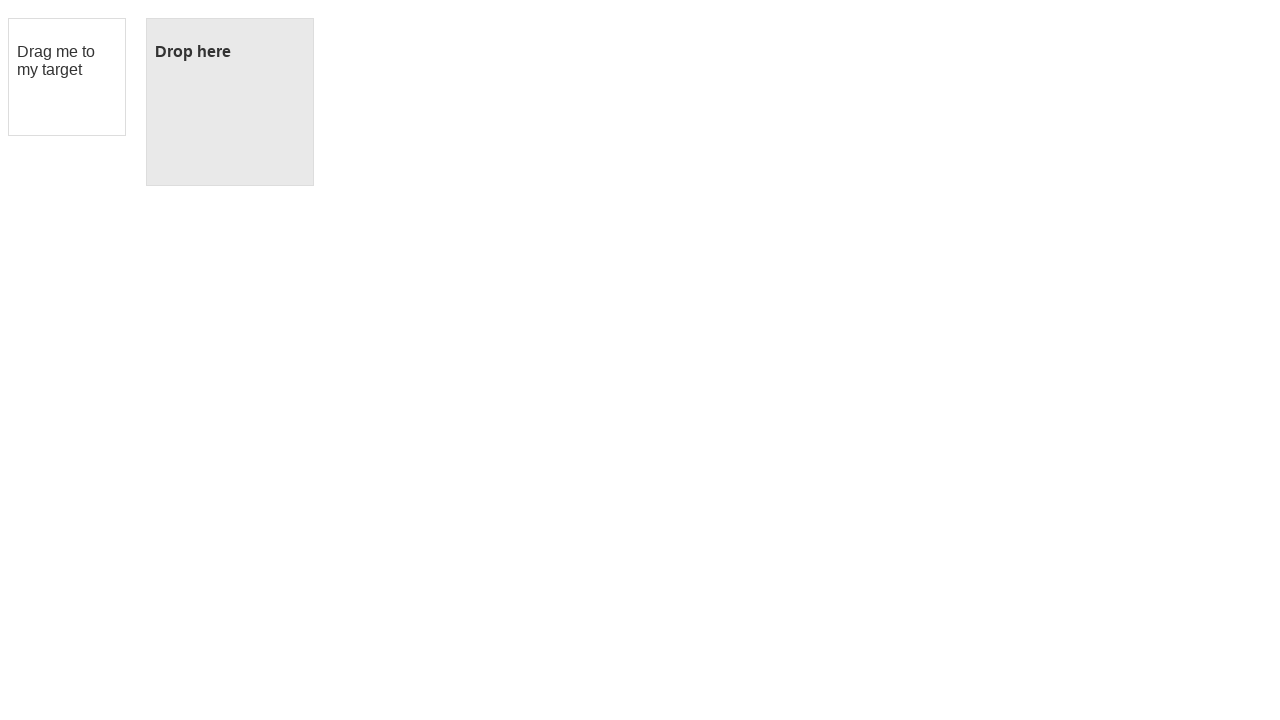

Located droppable destination element
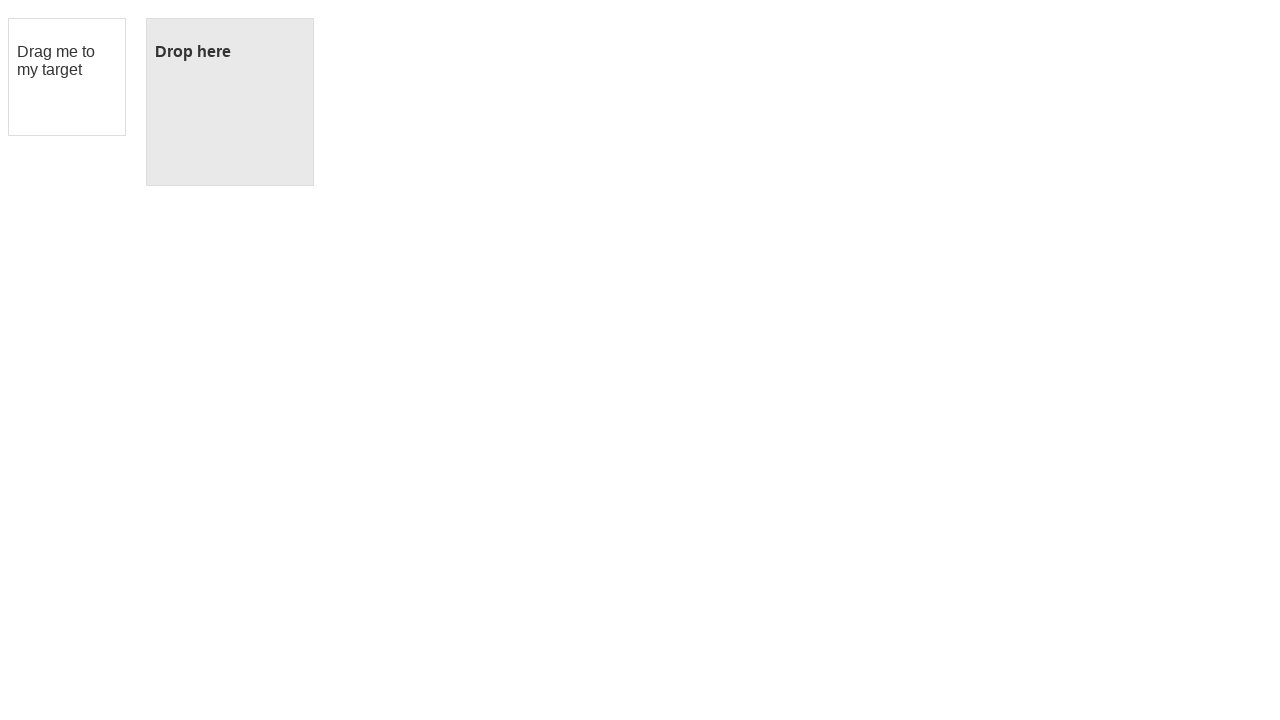

Dragged source element to destination at (230, 102)
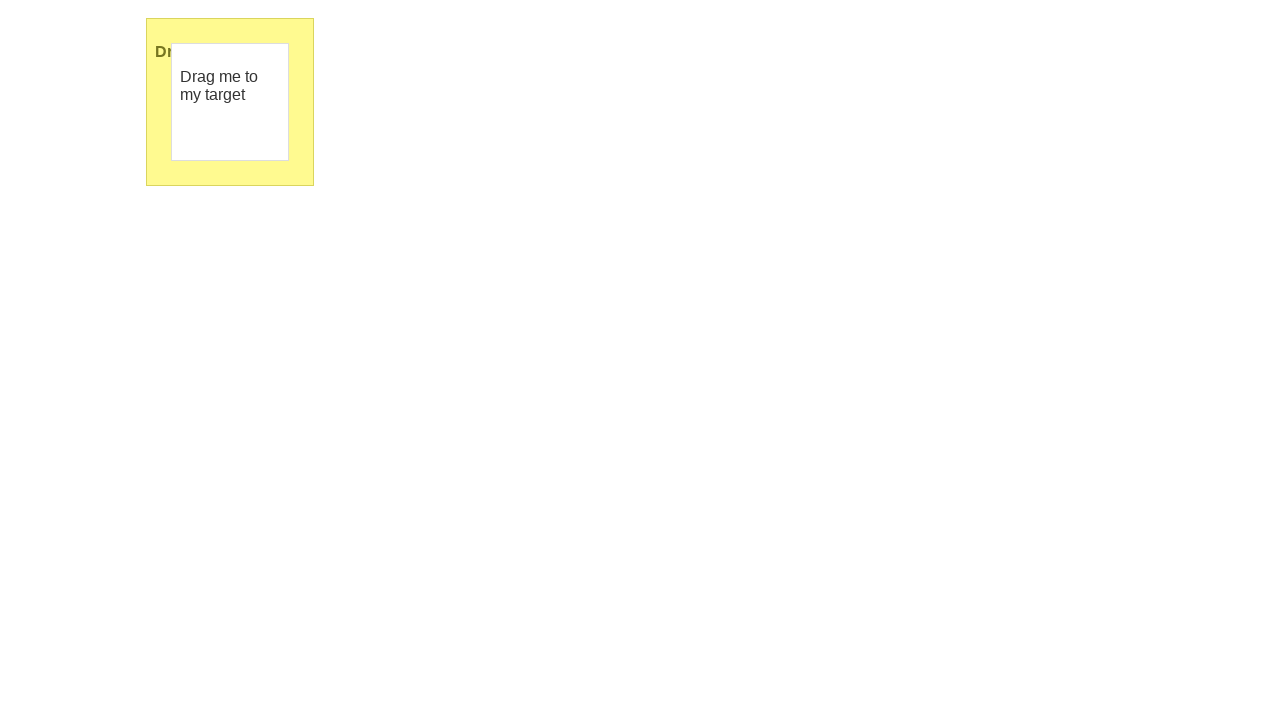

Located dropped confirmation element
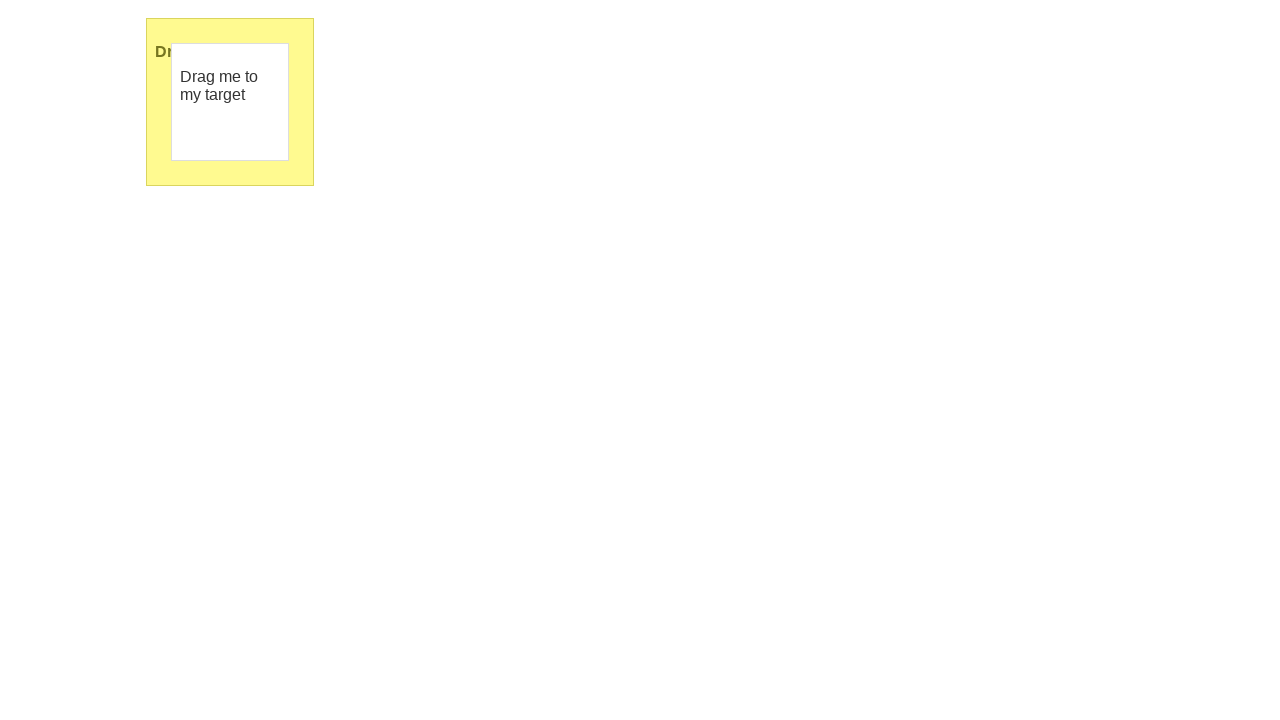

Verified 'Dropped!' message is visible - drag and drop successful
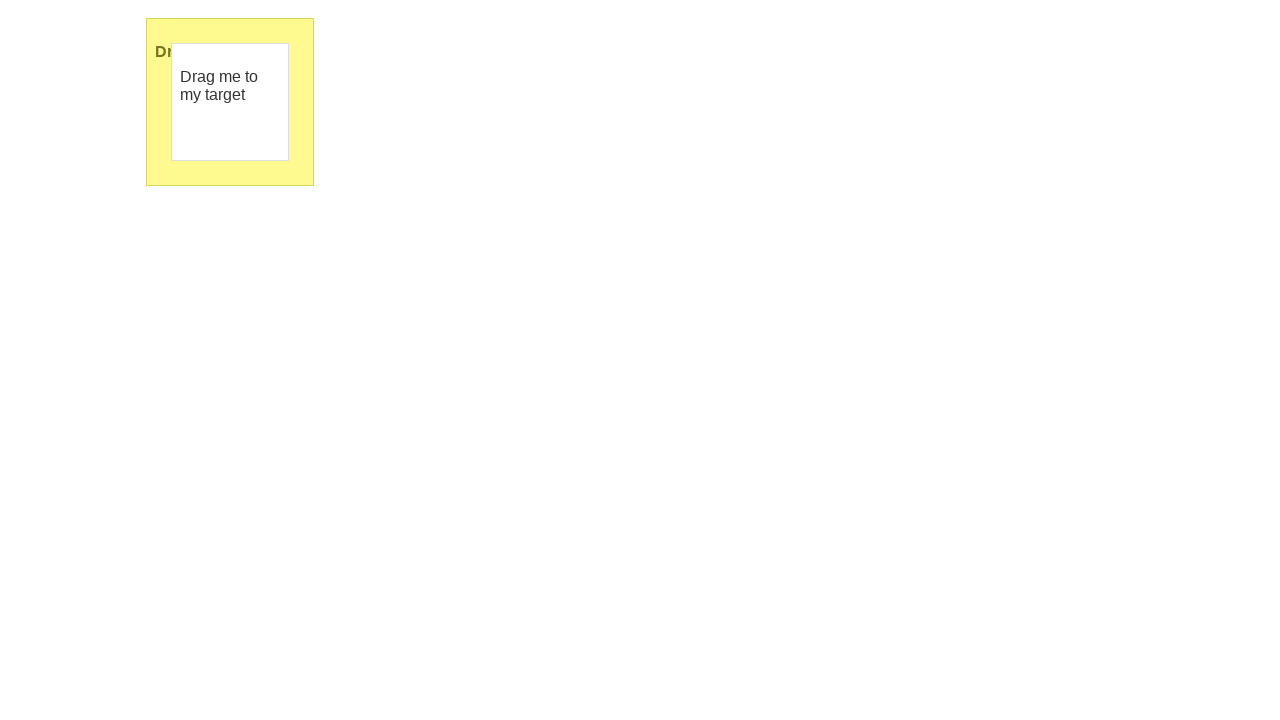

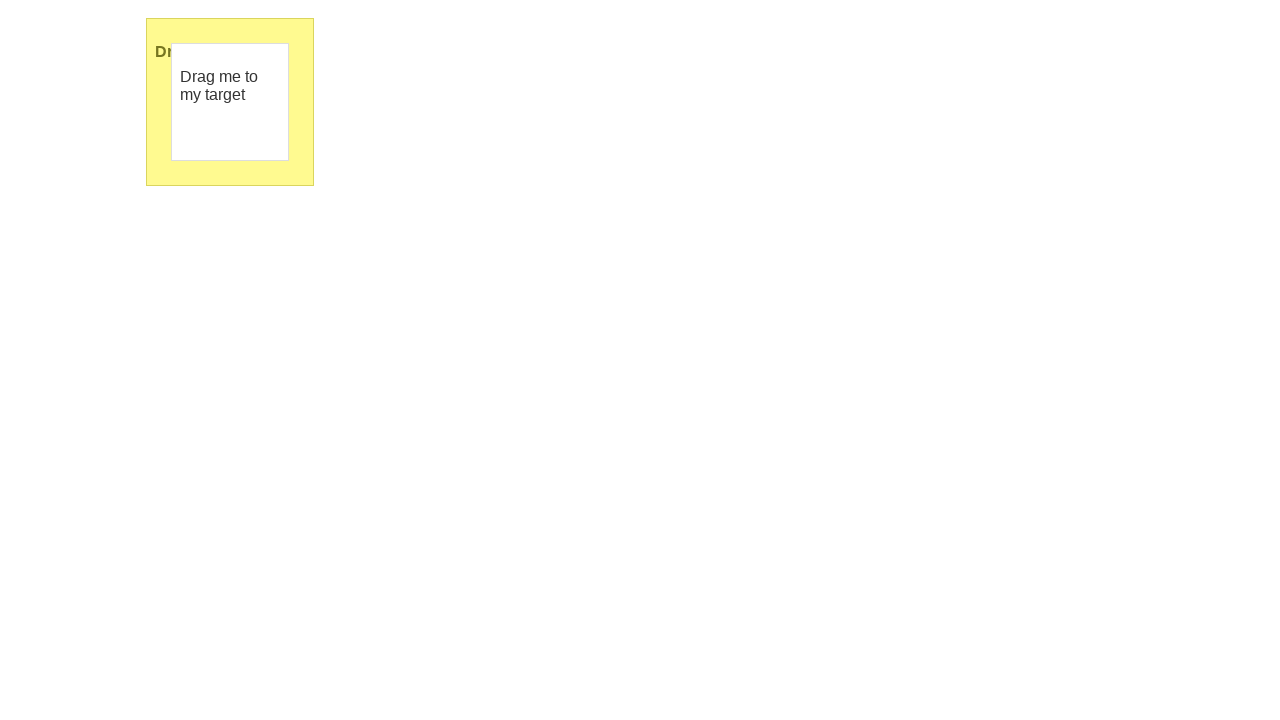